Navigates to a GitHub Pages hosted Blazor app and verifies the URL is correct

Starting URL: https://magik3a.github.io/dev.bg/

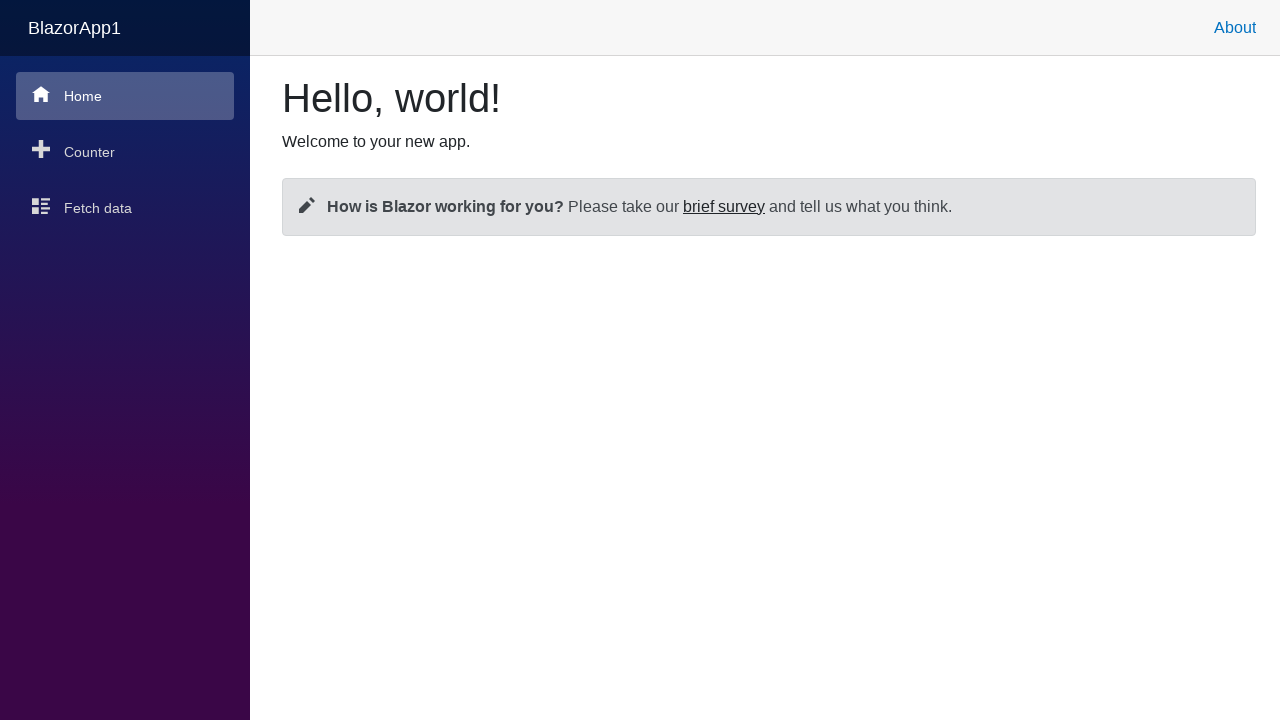

Navigated to GitHub Pages hosted Blazor app at https://magik3a.github.io/dev.bg/
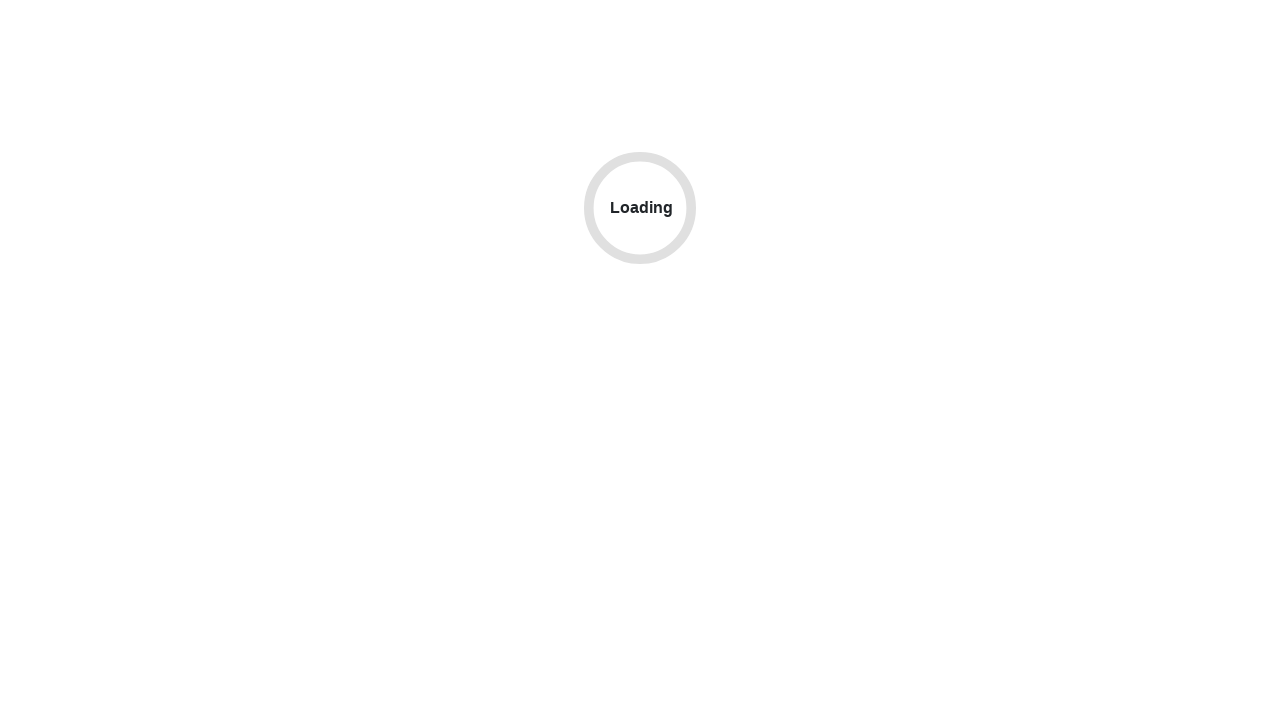

Verified that the current URL matches the expected URL https://magik3a.github.io/dev.bg/
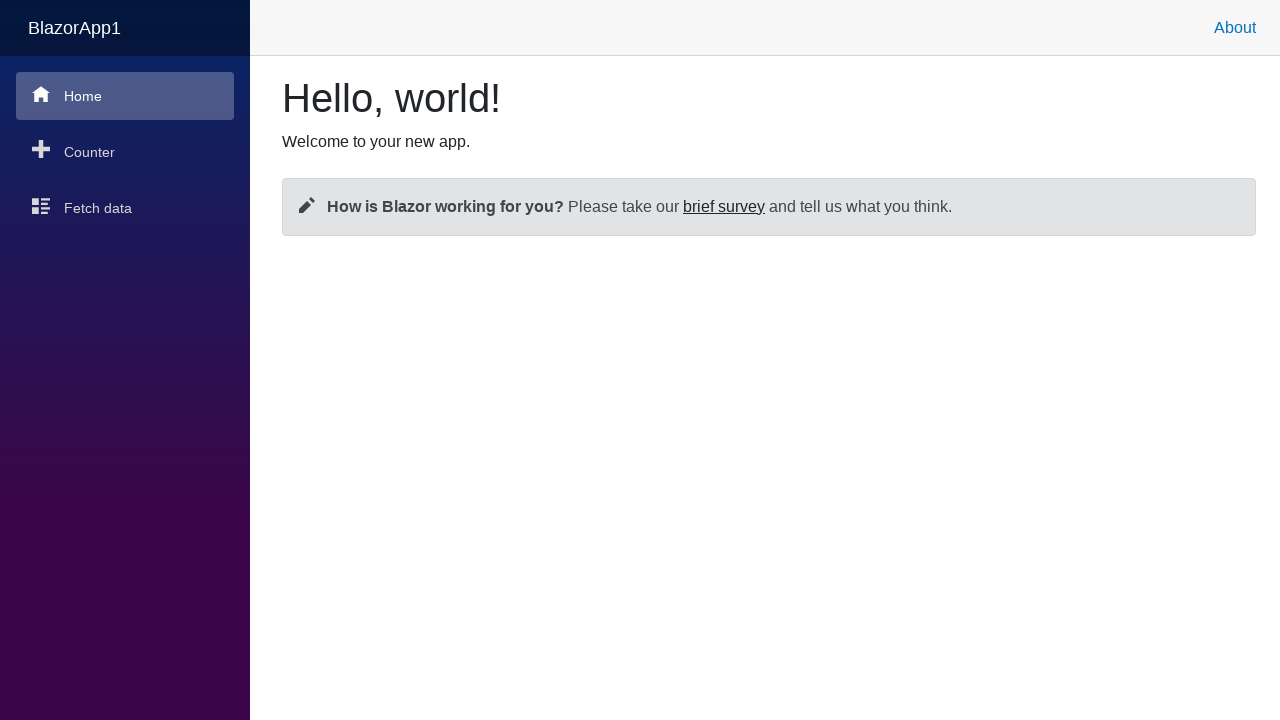

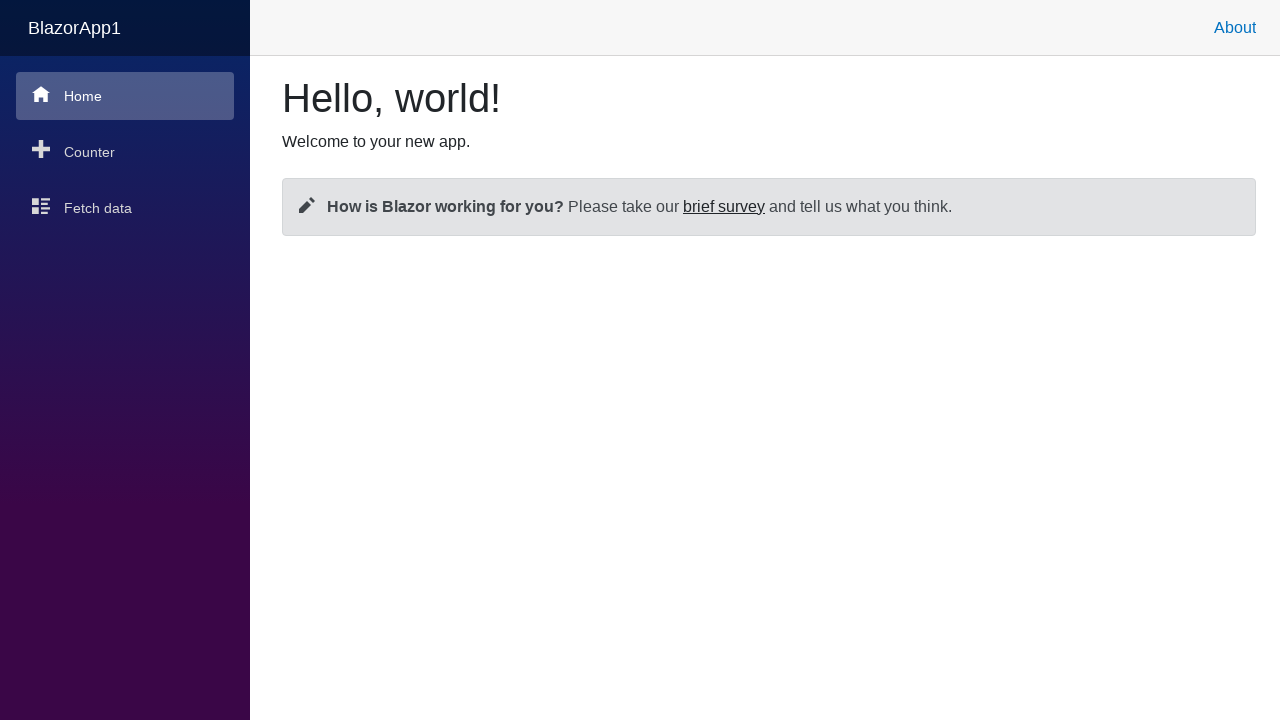